Tests drag and drop functionality by dragging an element to a specific offset position on the page

Starting URL: https://demoqa.com/droppable

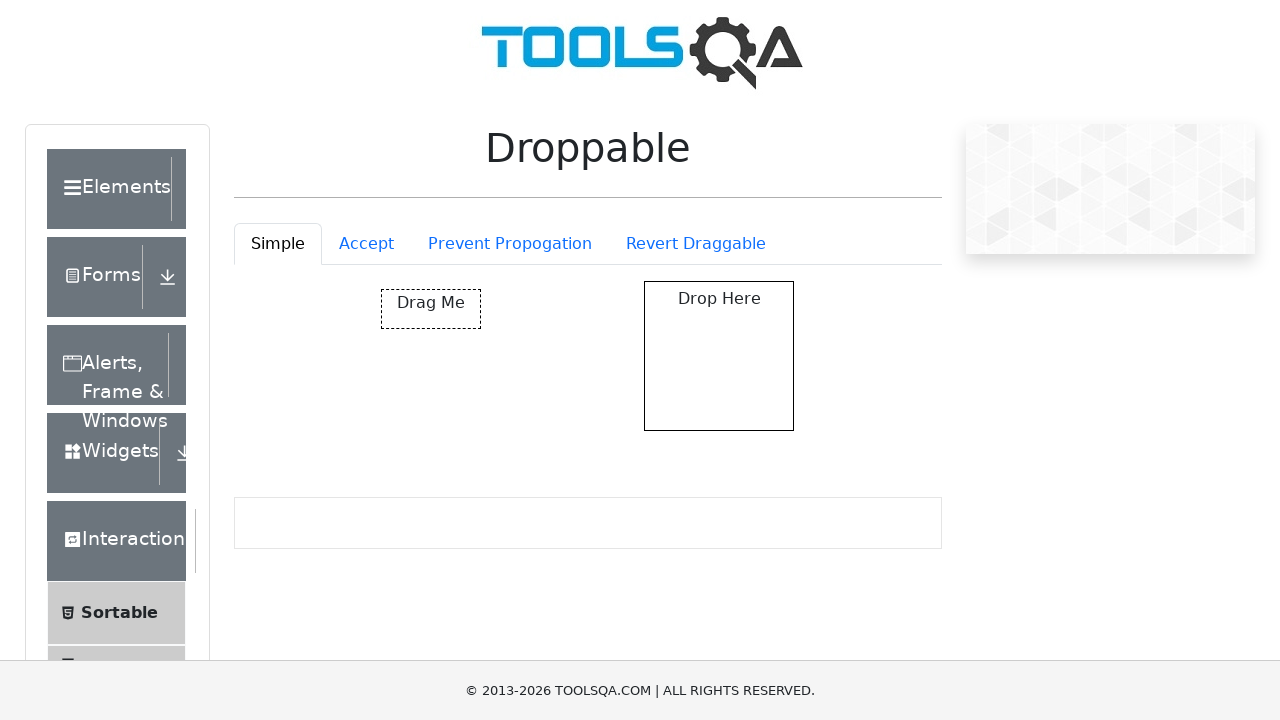

Located the draggable element
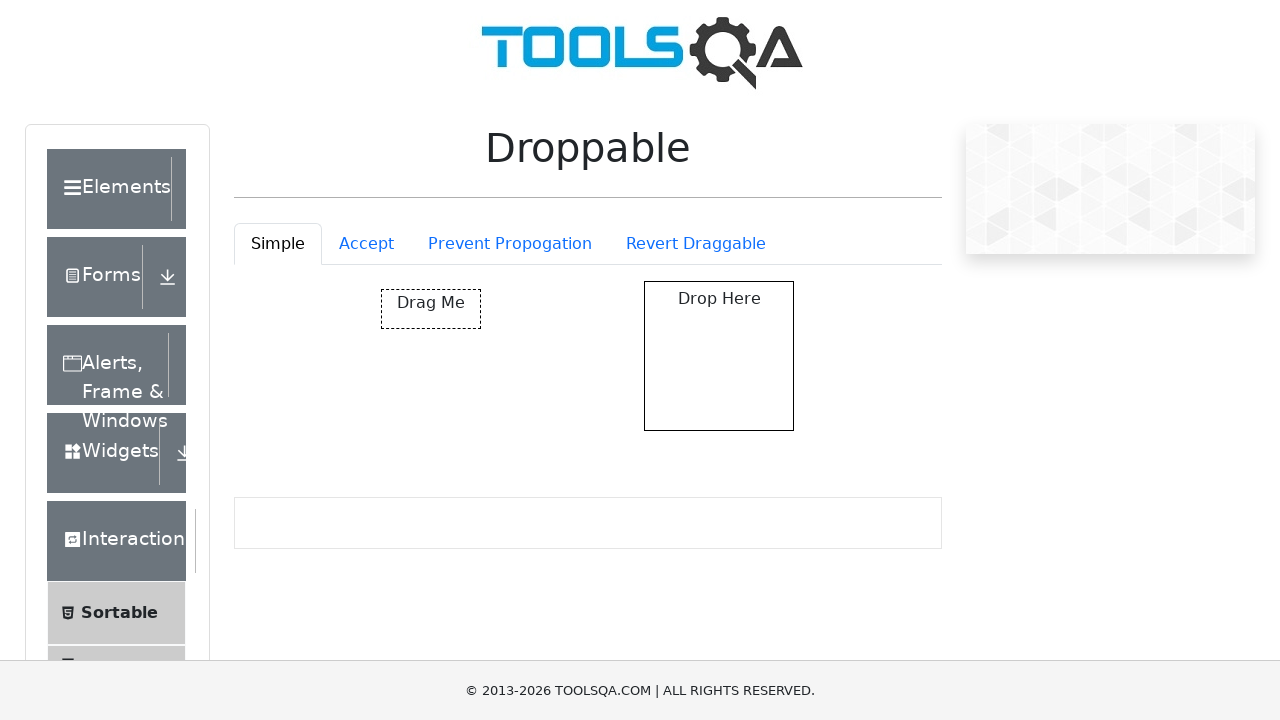

Retrieved bounding box of draggable element
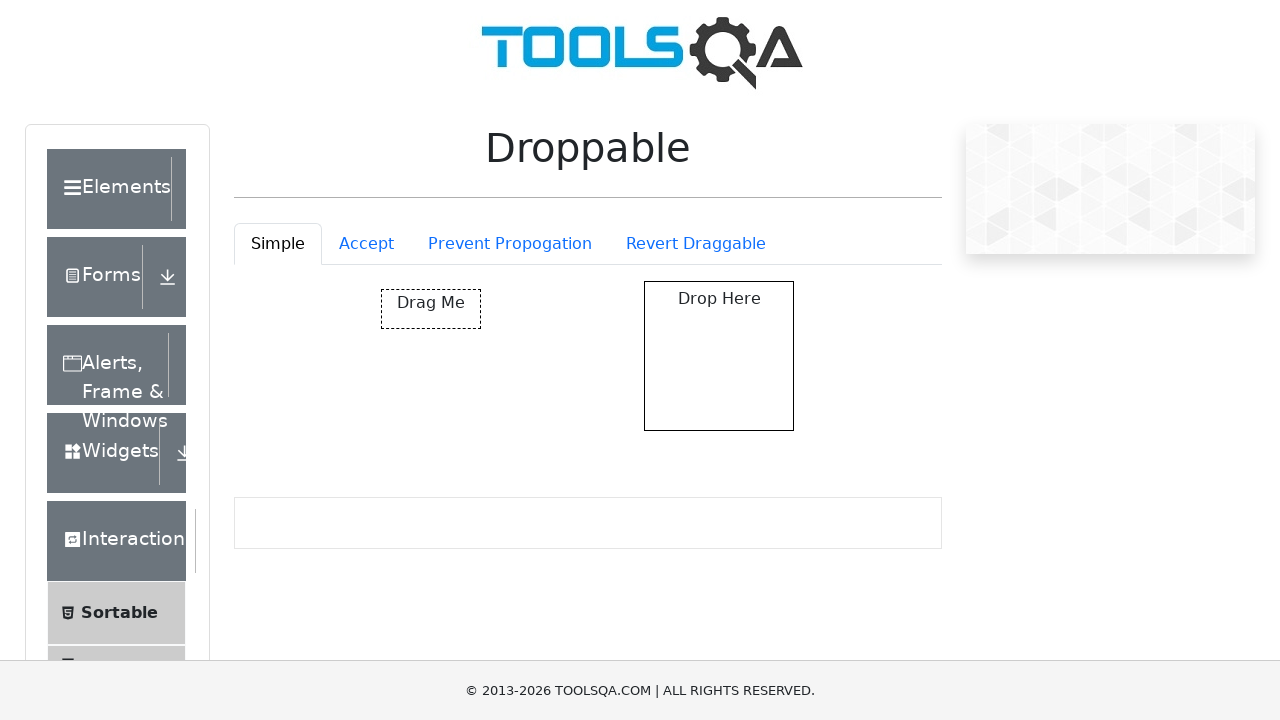

Moved mouse to center of draggable element at (431, 309)
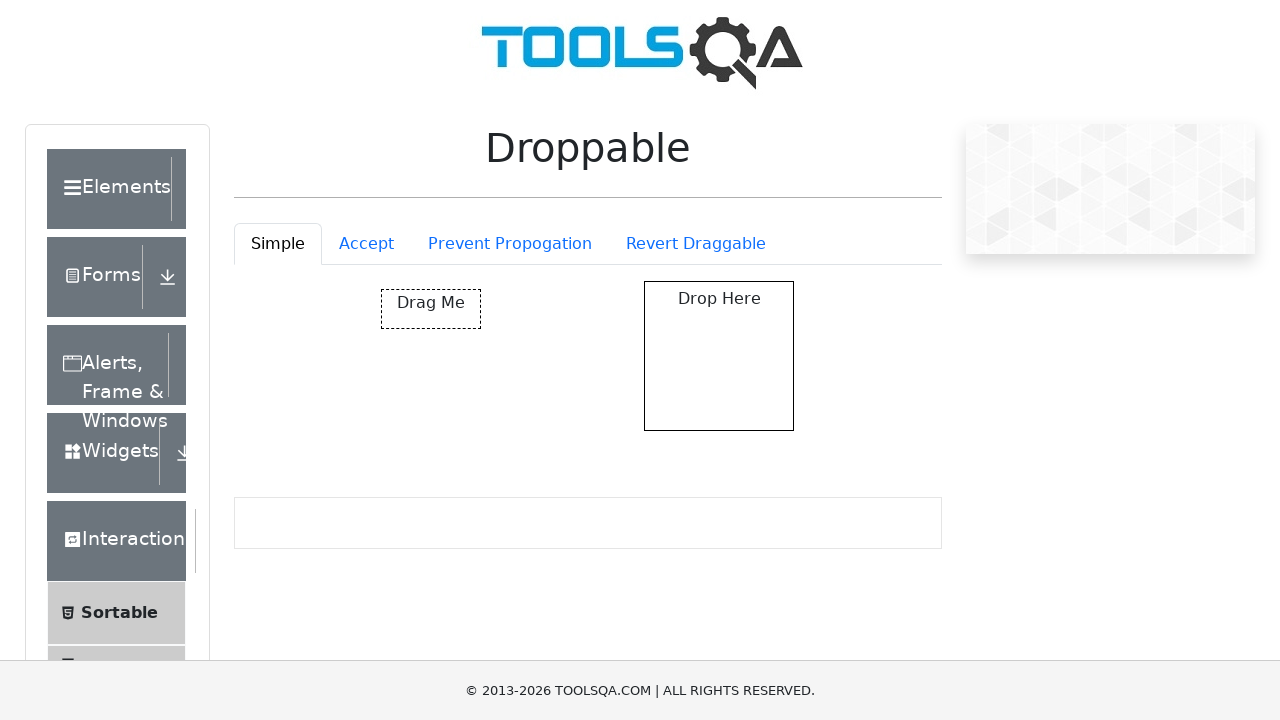

Pressed mouse button down to start drag at (431, 309)
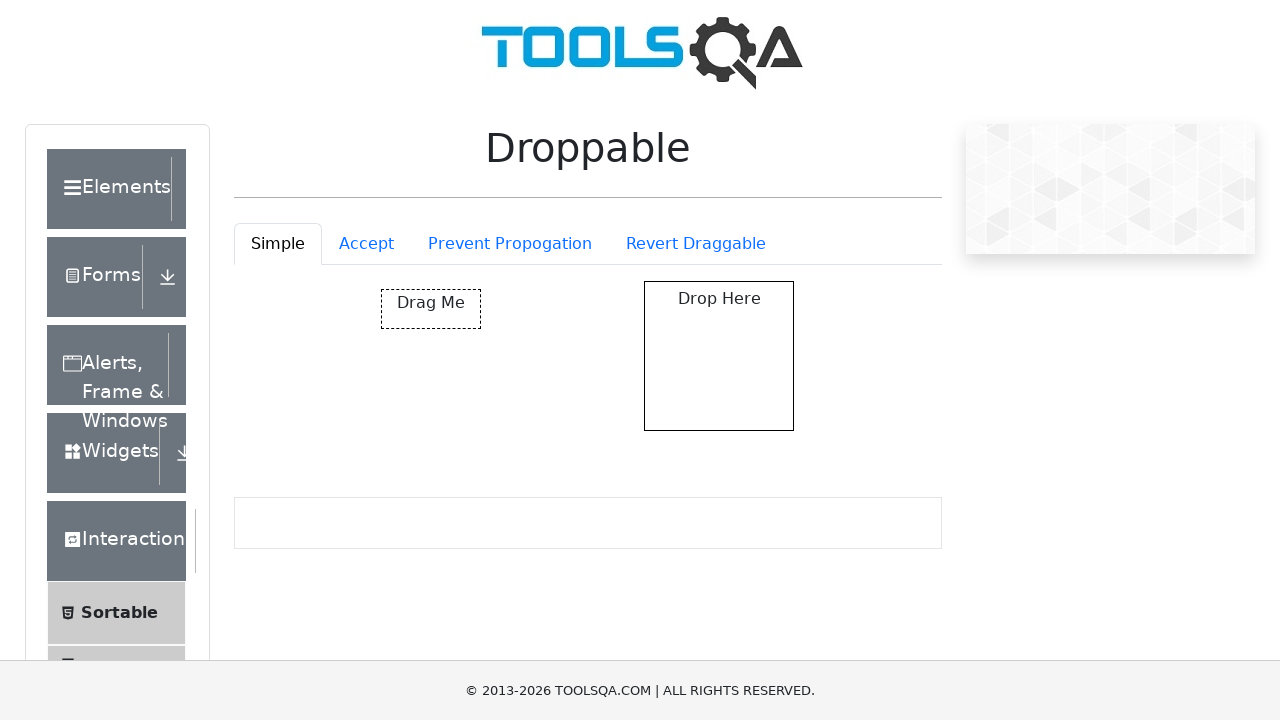

Dragged element 250px right and 80px down at (681, 389)
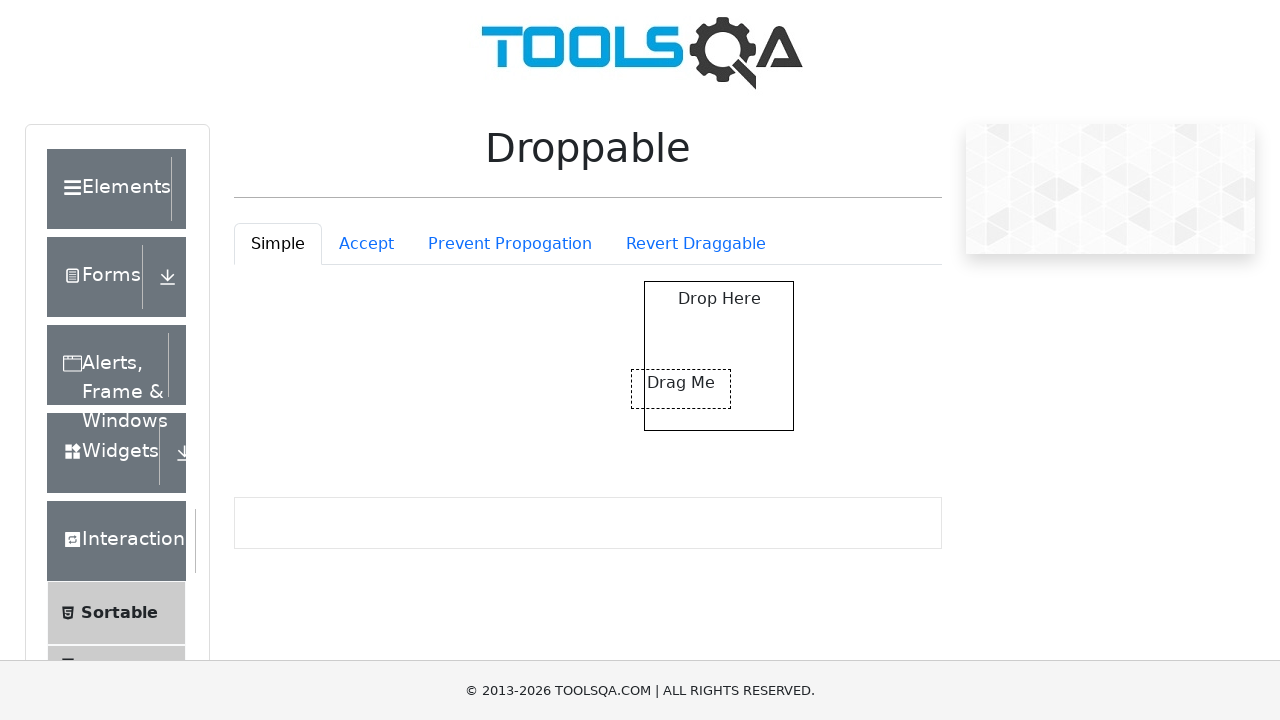

Released mouse button to complete drag and drop at (681, 389)
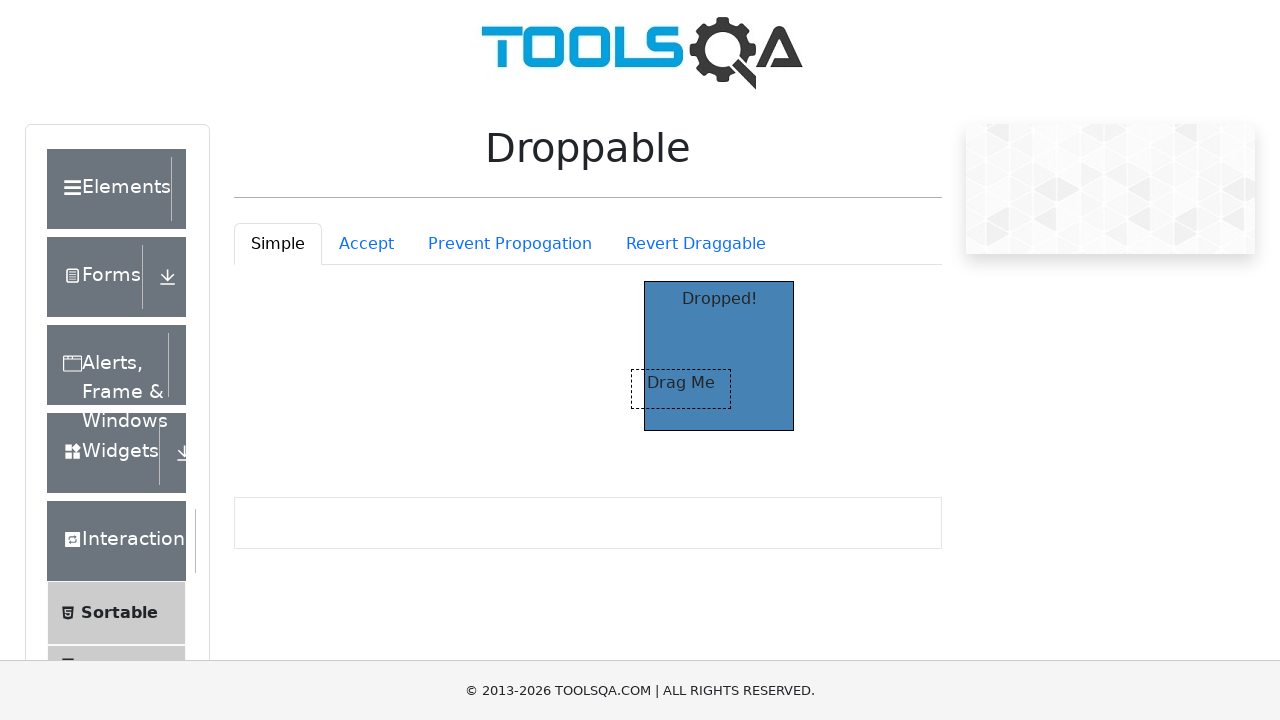

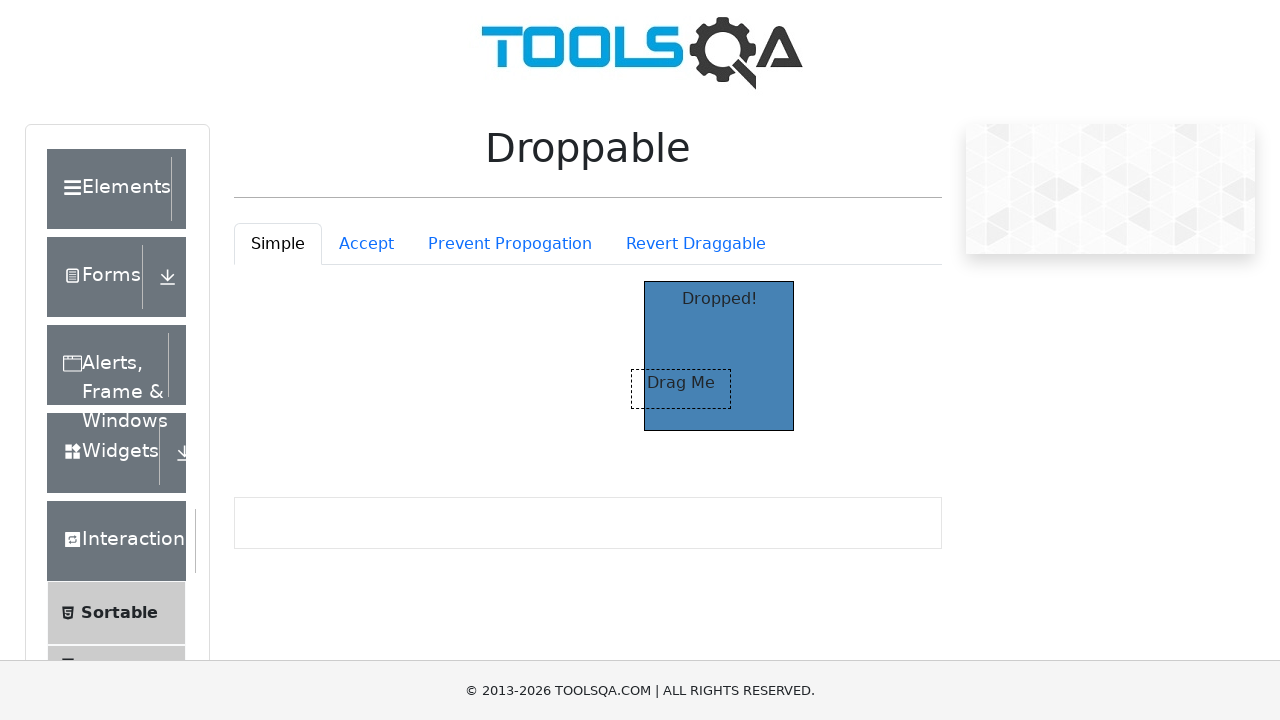